Solves a math puzzle by extracting a value from an element attribute, calculating the result, filling in the answer, selecting checkboxes and radio buttons, then submitting the form

Starting URL: http://suninjuly.github.io/get_attribute.html

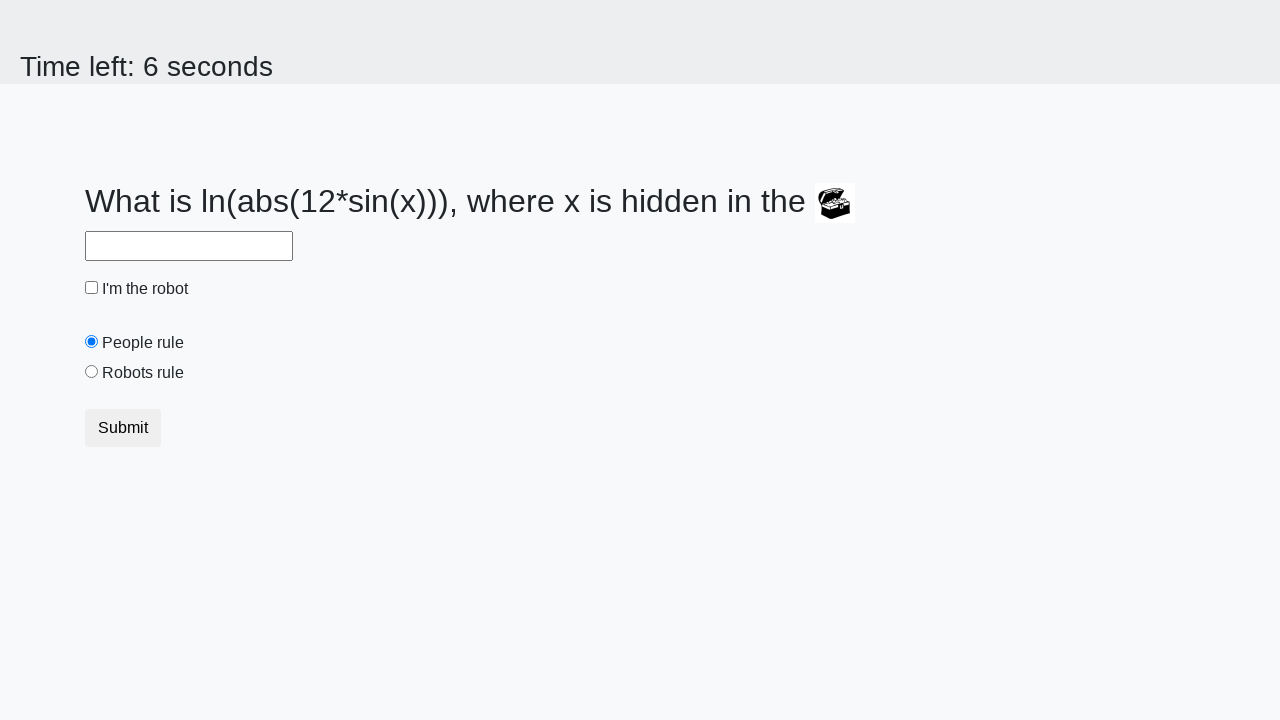

Located treasure element with valuex attribute
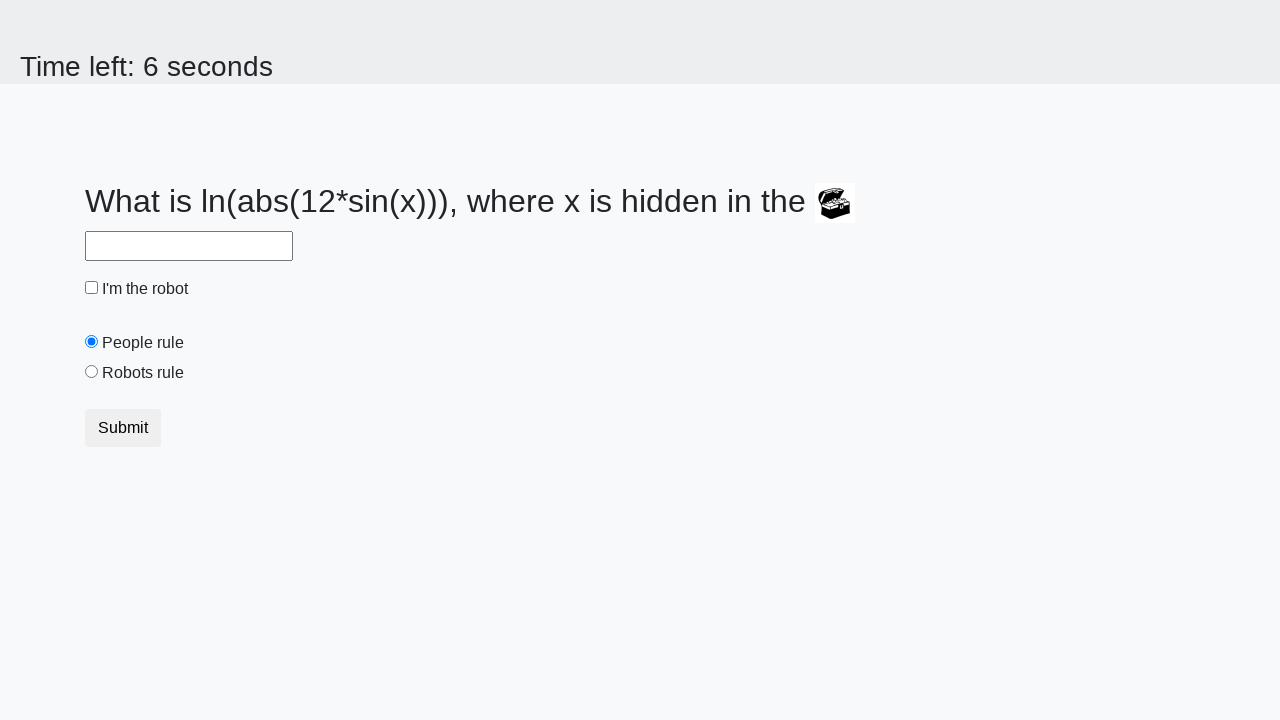

Extracted valuex attribute from treasure element: 728
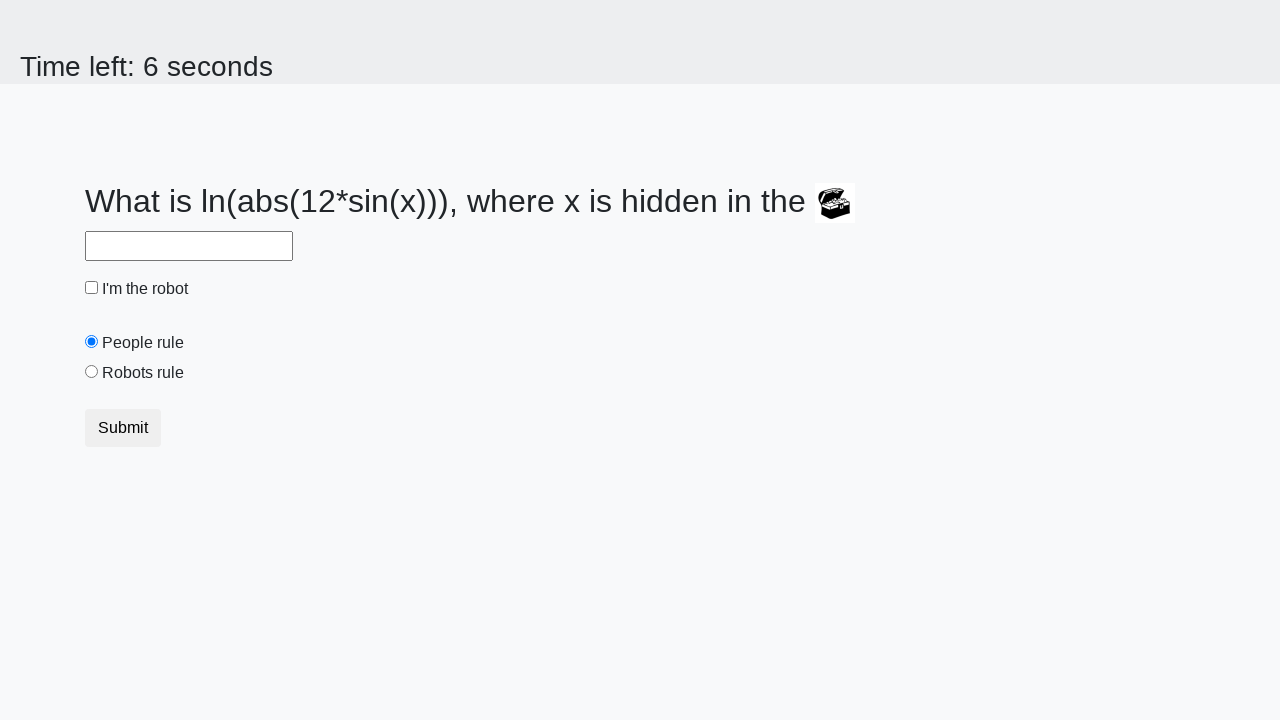

Calculated math puzzle answer: 2.198487027798866
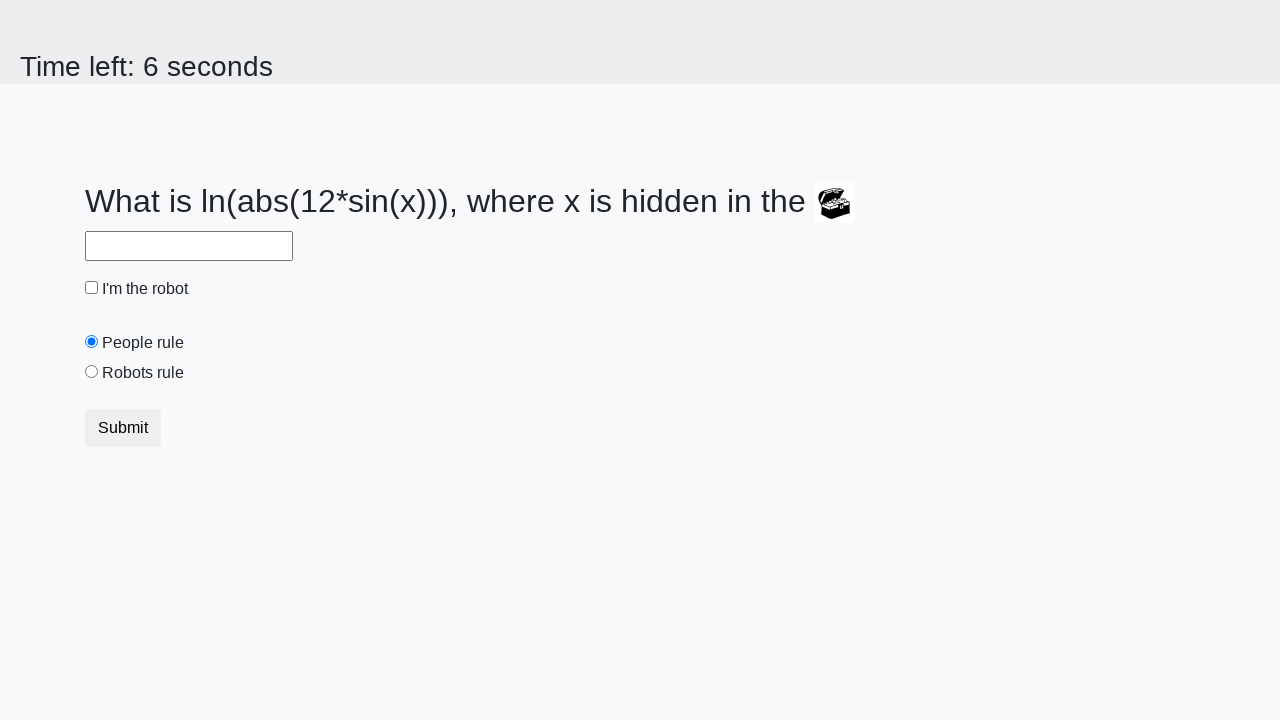

Filled answer field with calculated value: 2.198487027798866 on #answer
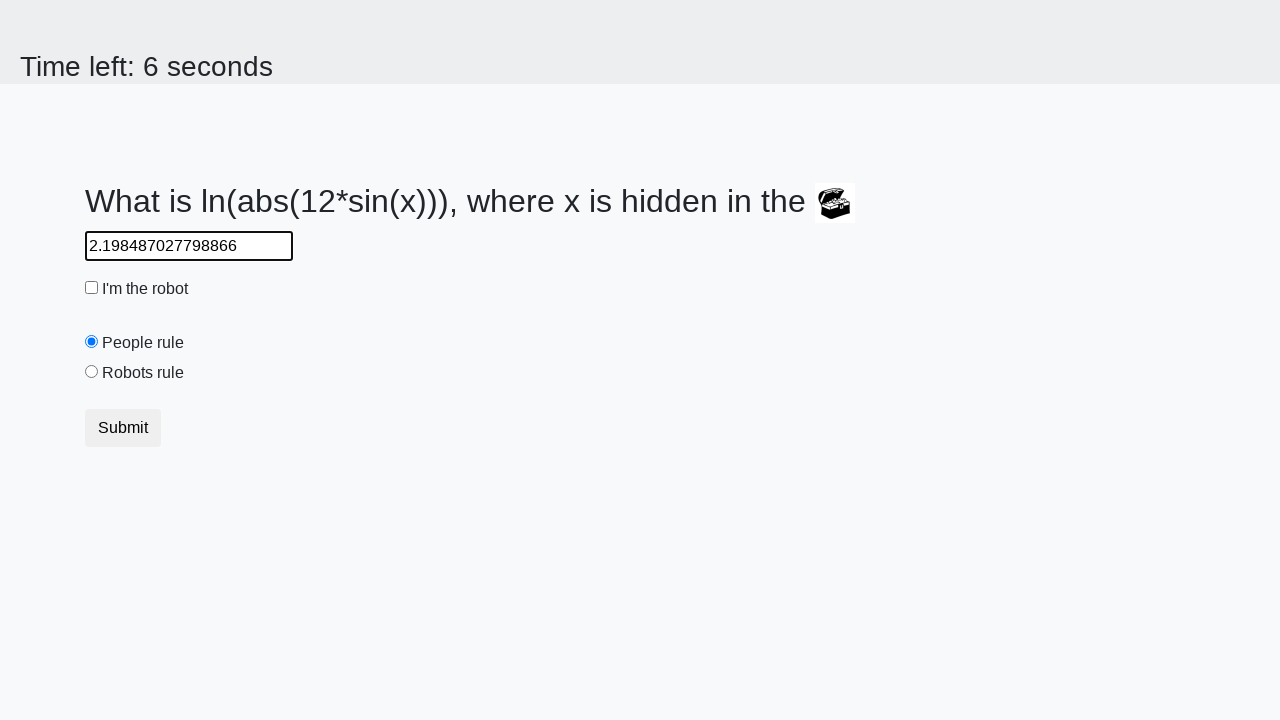

Clicked robot checkbox at (92, 288) on #robotCheckbox
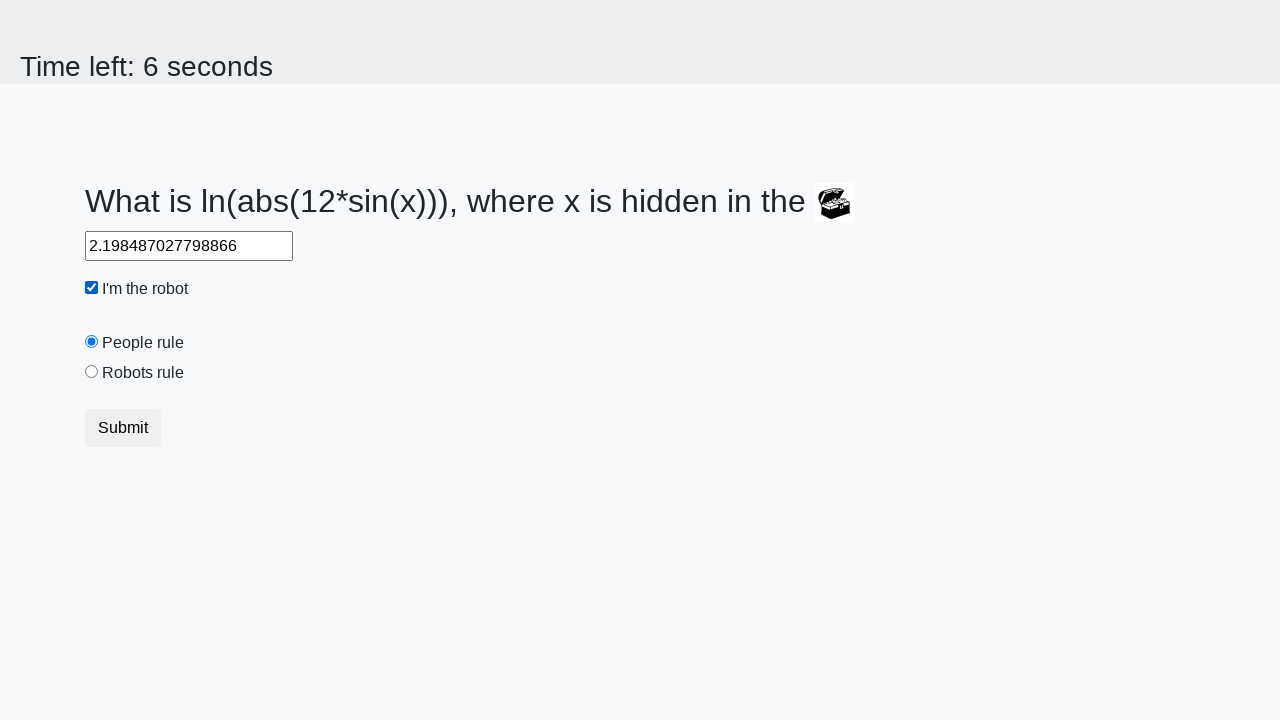

Clicked robots rule radio button at (92, 372) on #robotsRule
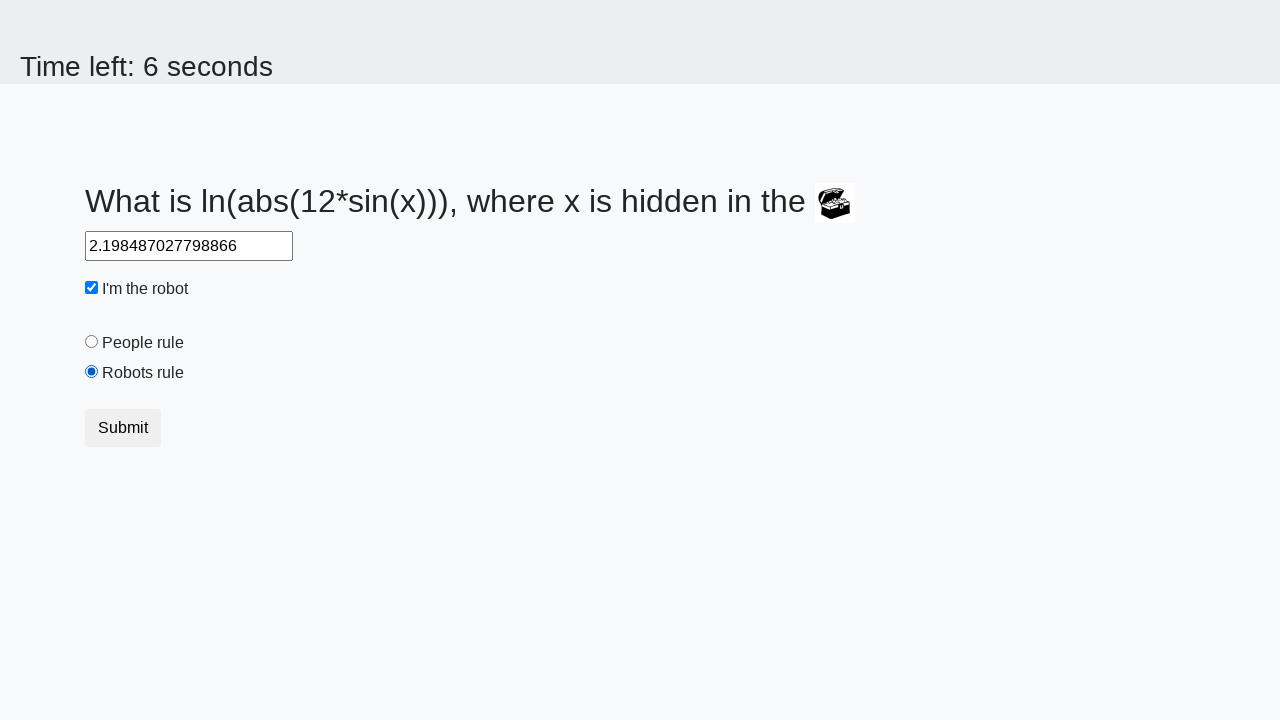

Clicked submit button to submit the form at (123, 428) on [type="submit"]
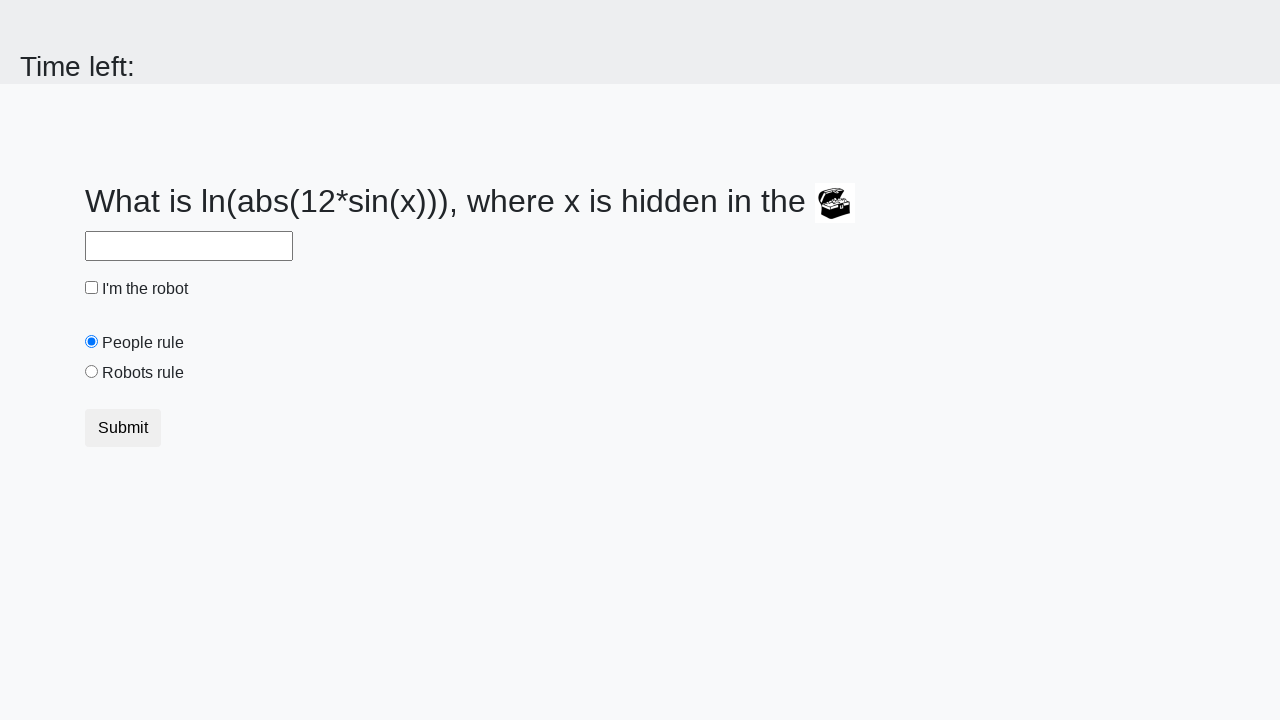

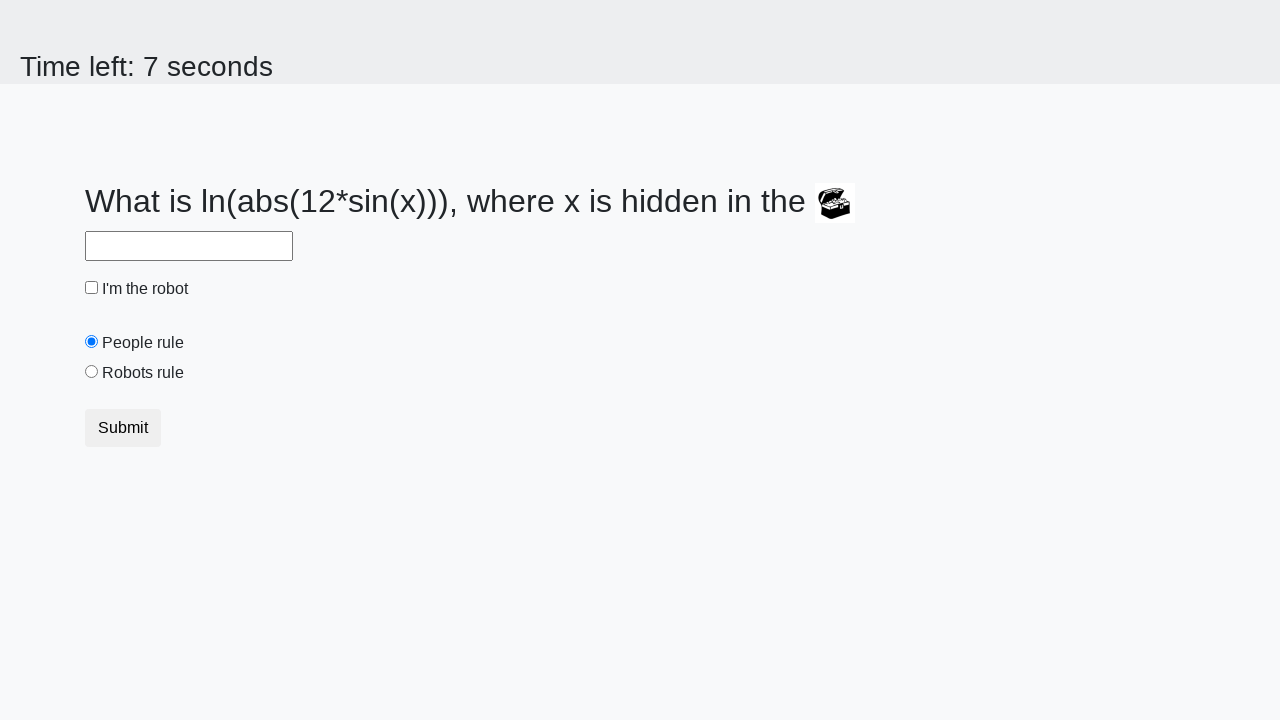